Tests AJAX functionality by clicking a button that triggers an asynchronous data load and waiting for the success message to appear

Starting URL: http://uitestingplayground.com/ajax

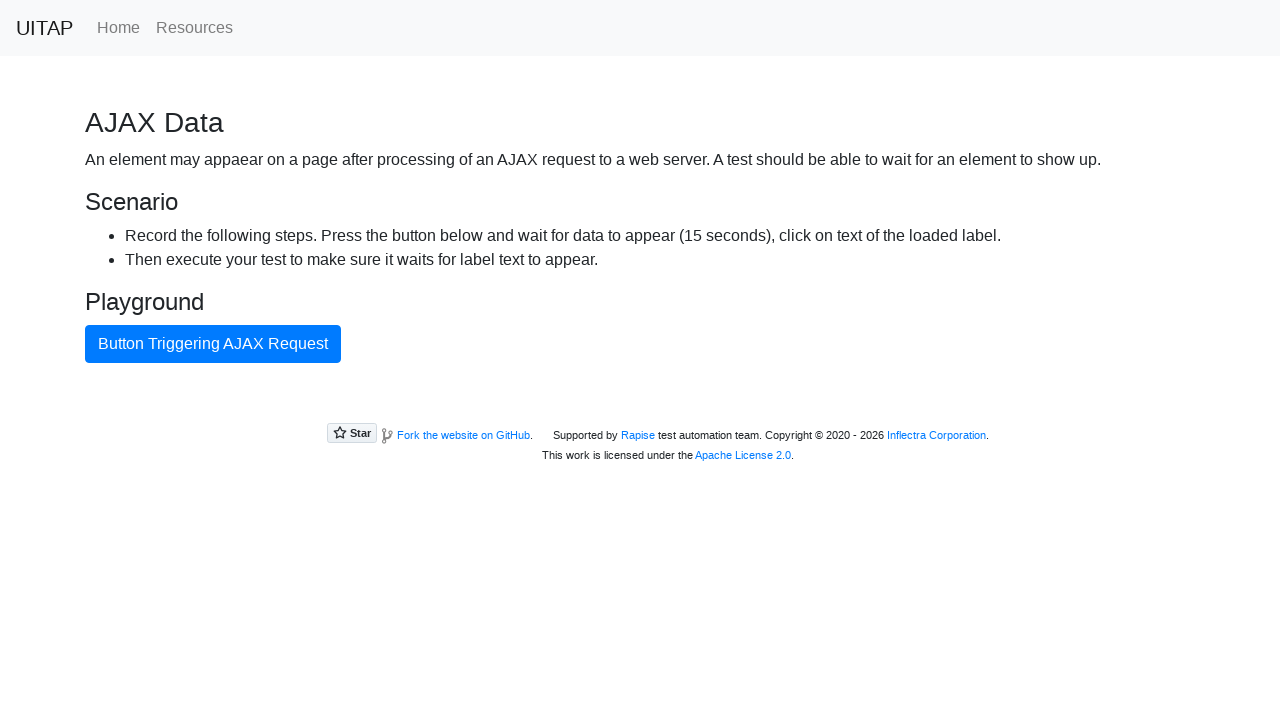

Clicked AJAX button to trigger asynchronous data load at (213, 344) on button#ajaxButton
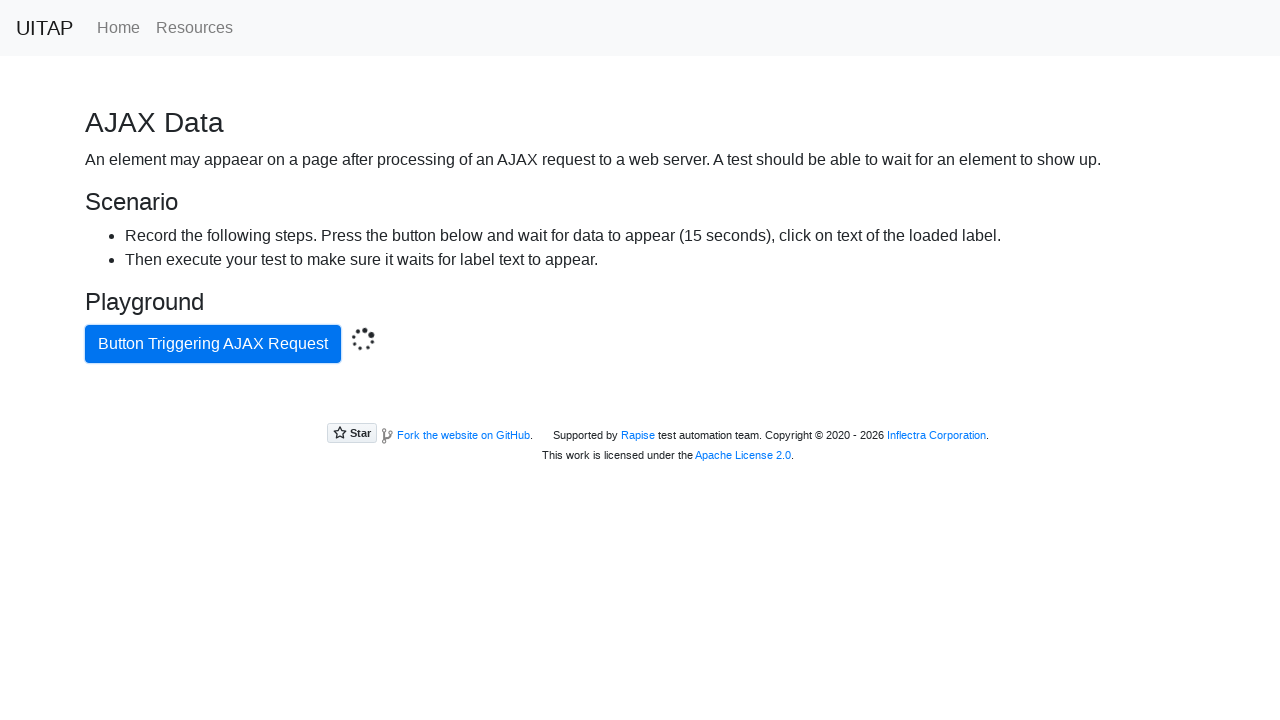

Waited for success message selector to be available
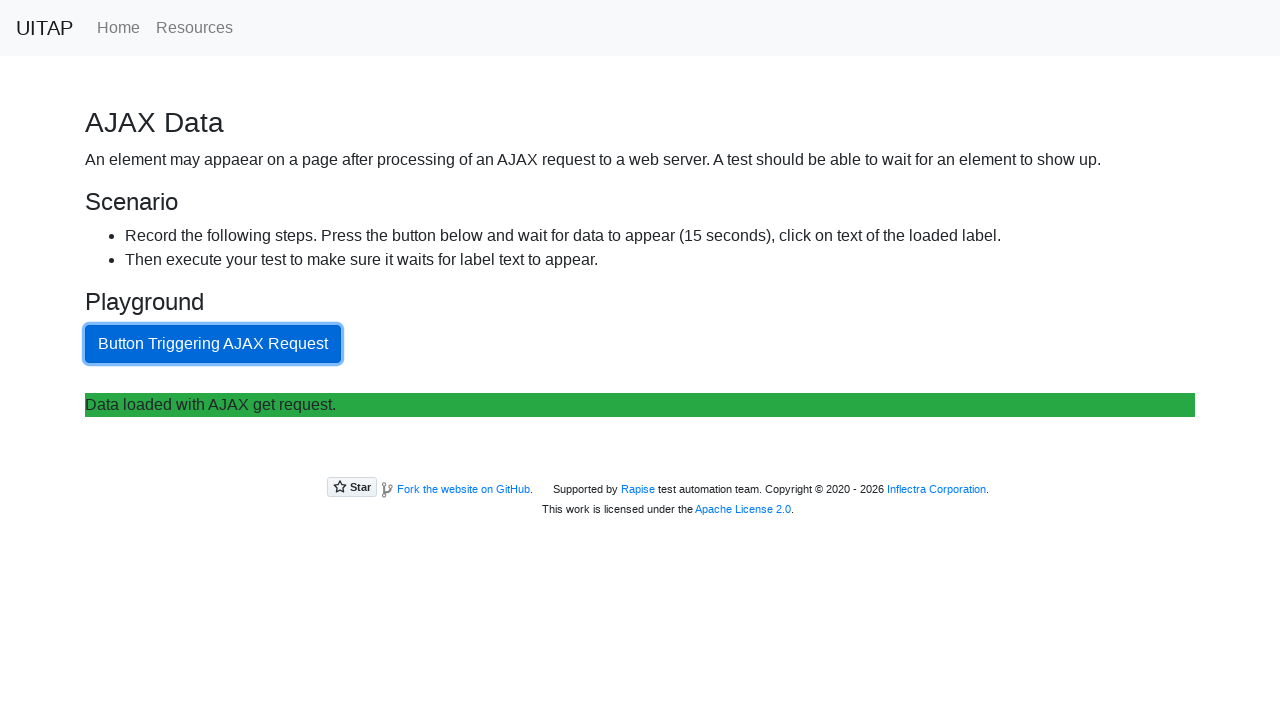

Success message element became visible
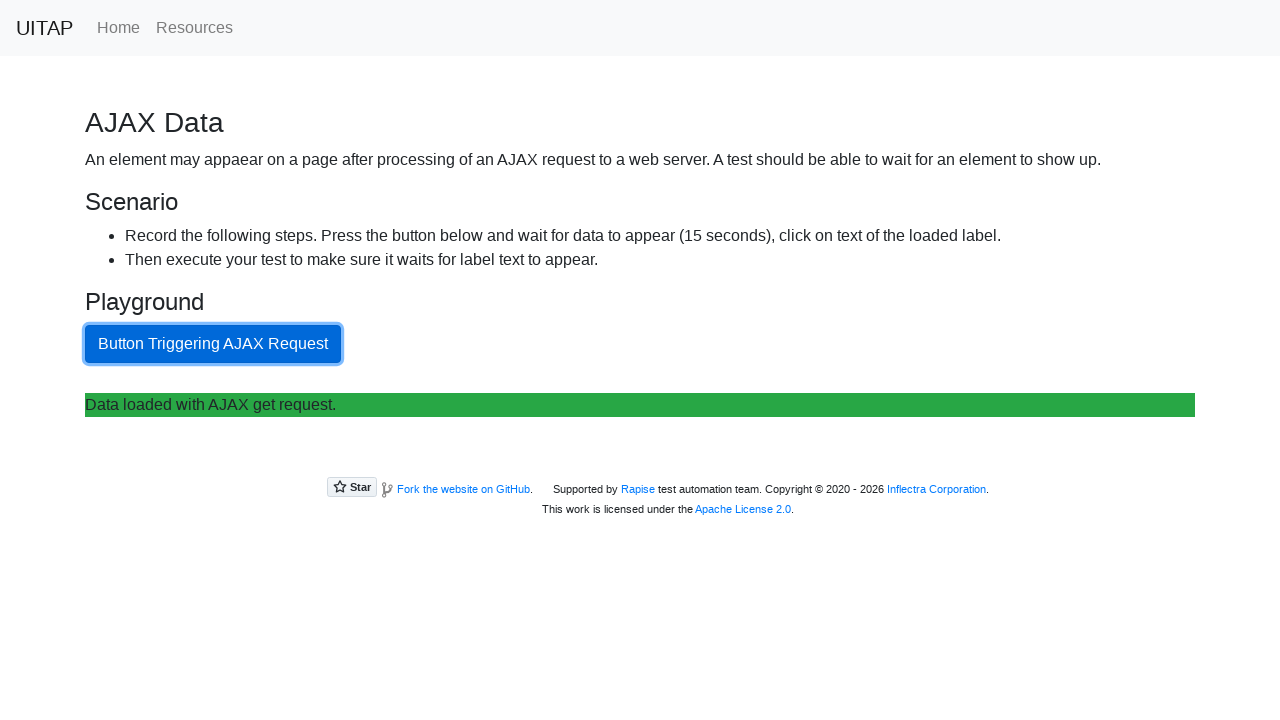

Located success message element
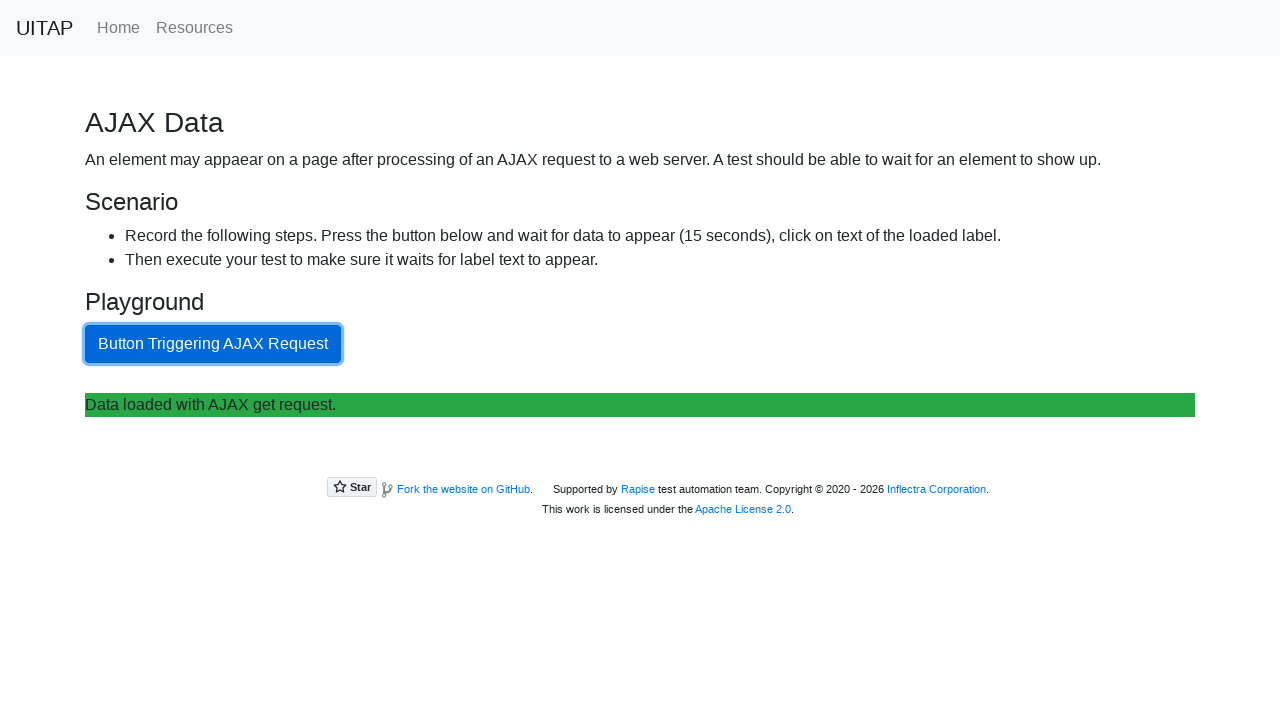

Verified success message element is visible with extended timeout
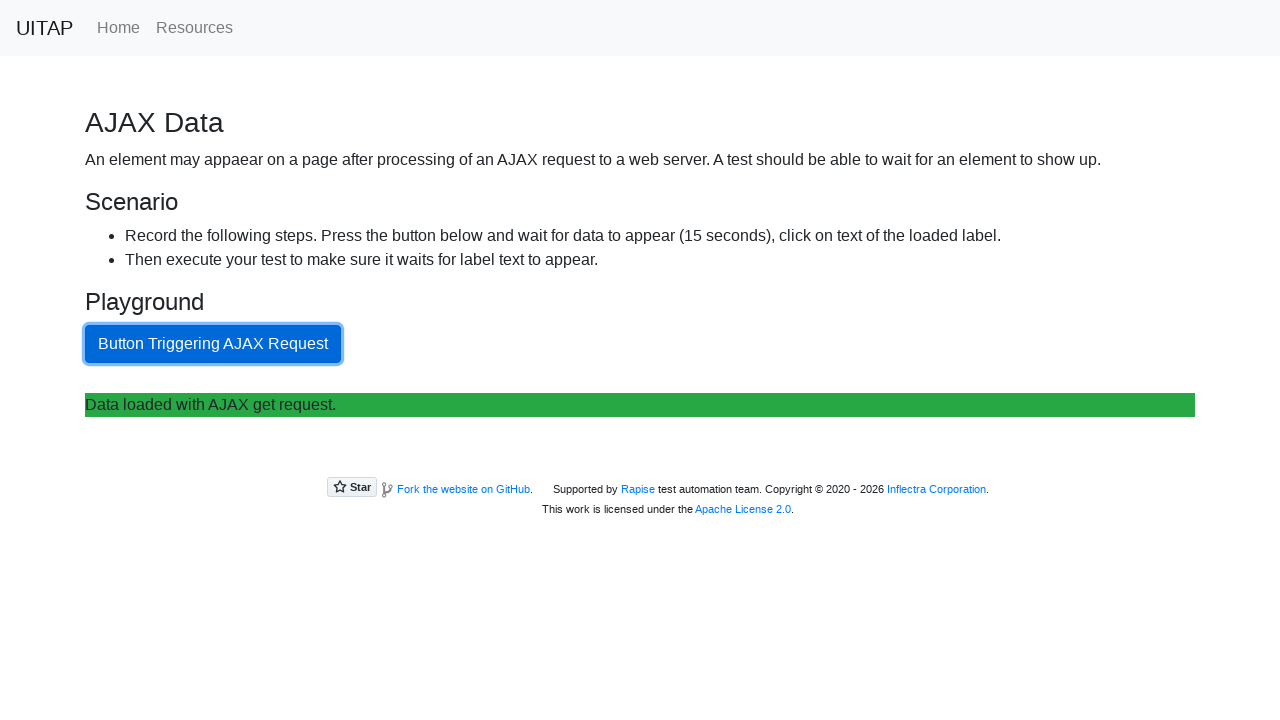

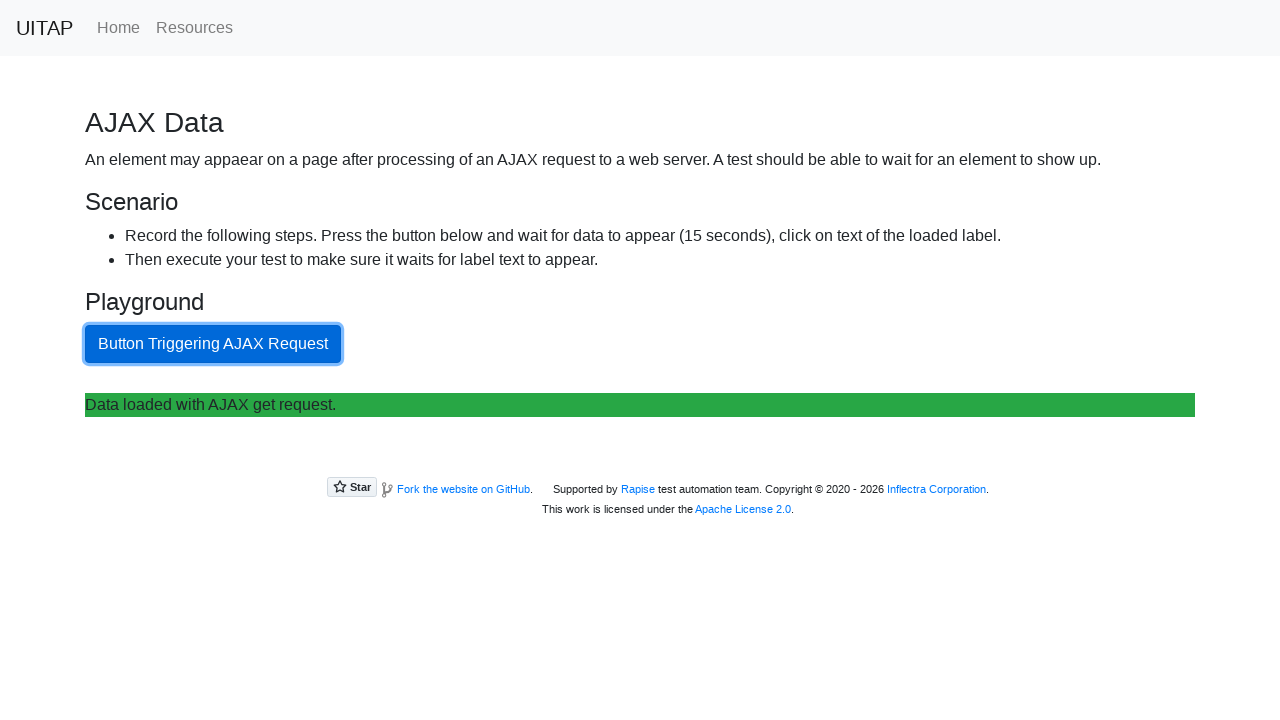